Tests clicking a button with dynamic ID by using CSS selector to find the button with primary class

Starting URL: http://uitestingplayground.com/dynamicid

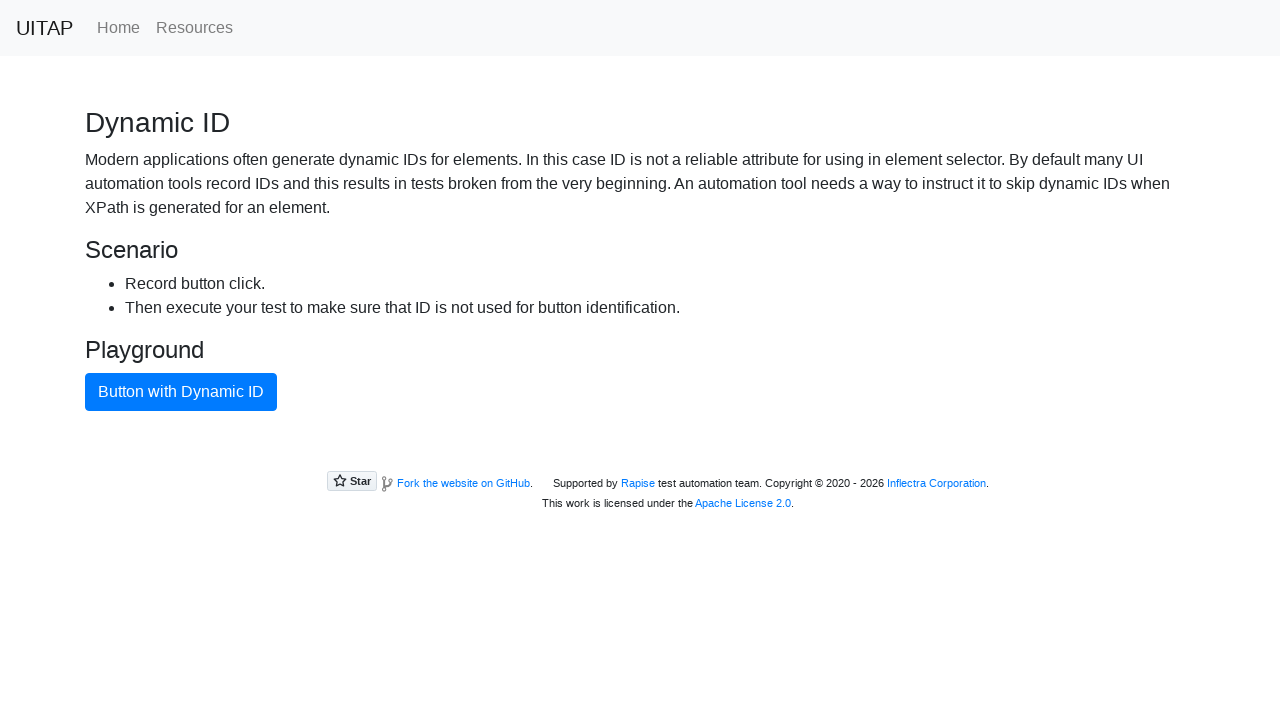

Clicked button with primary class and dynamic ID at (181, 392) on .btn-primary
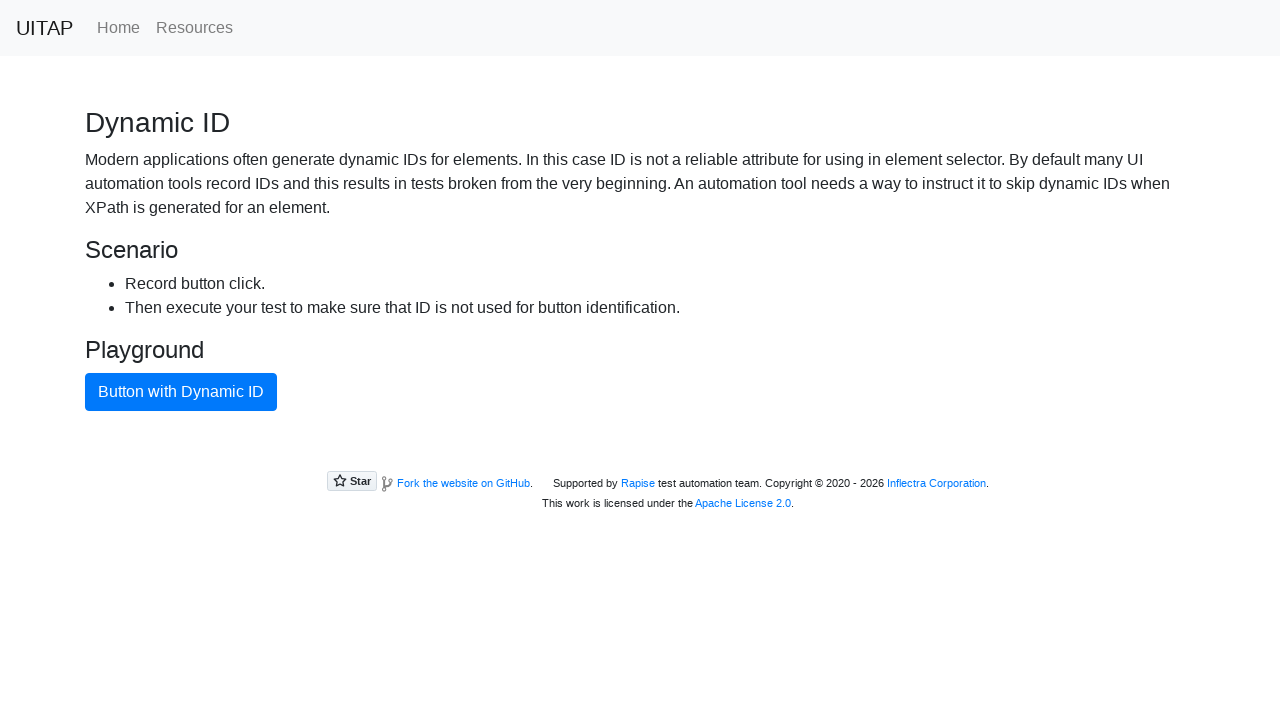

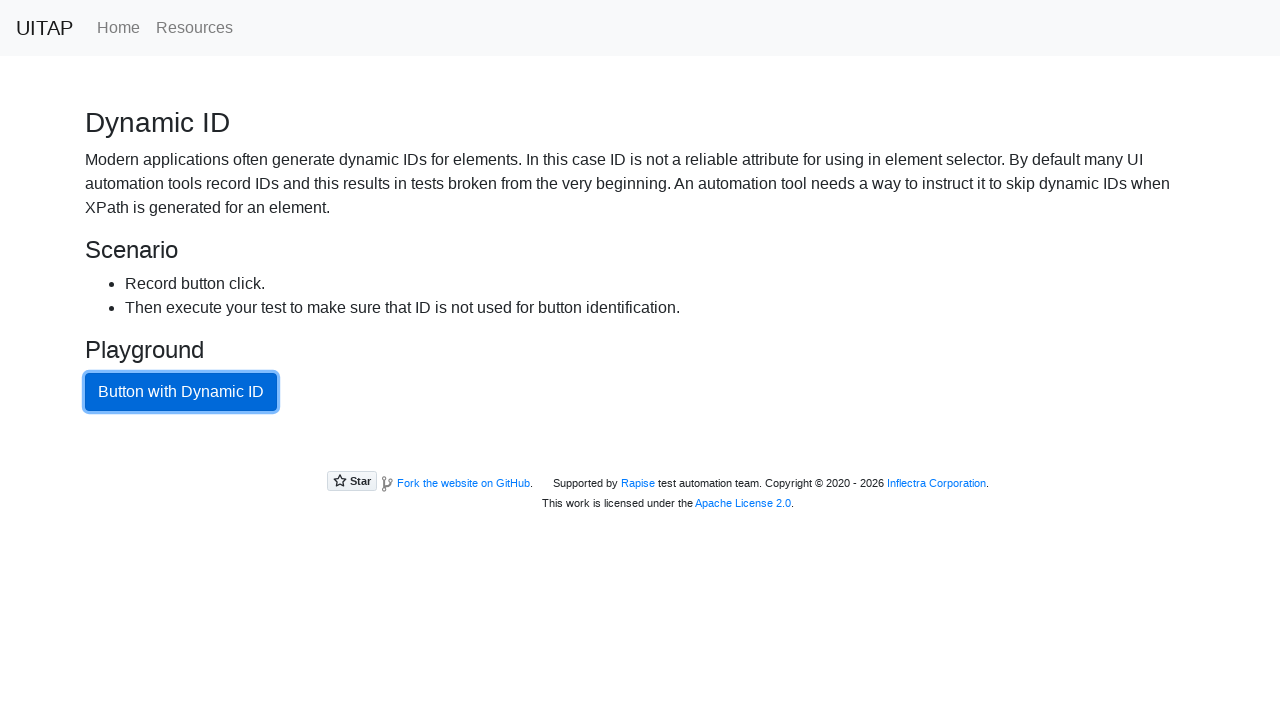